Tests that new items are appended to the bottom of the todo list

Starting URL: https://demo.playwright.dev/todomvc

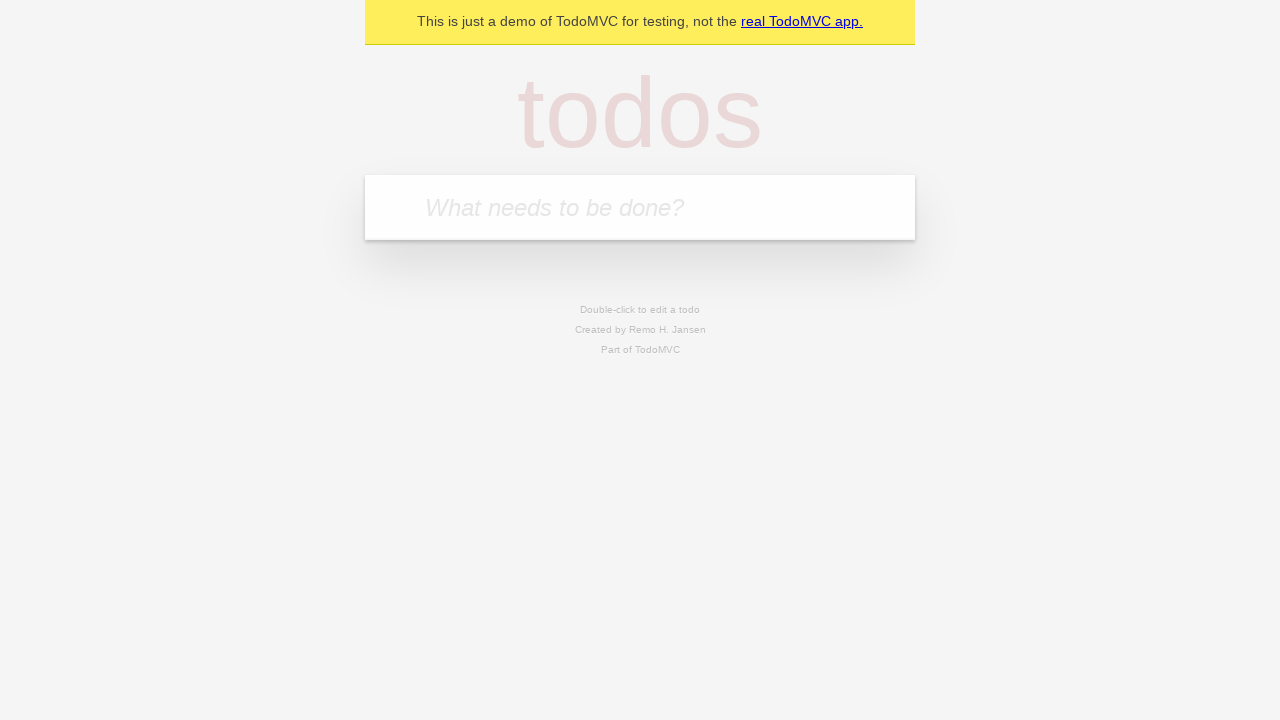

Filled todo input with 'buy some cheese' on internal:attr=[placeholder="What needs to be done?"i]
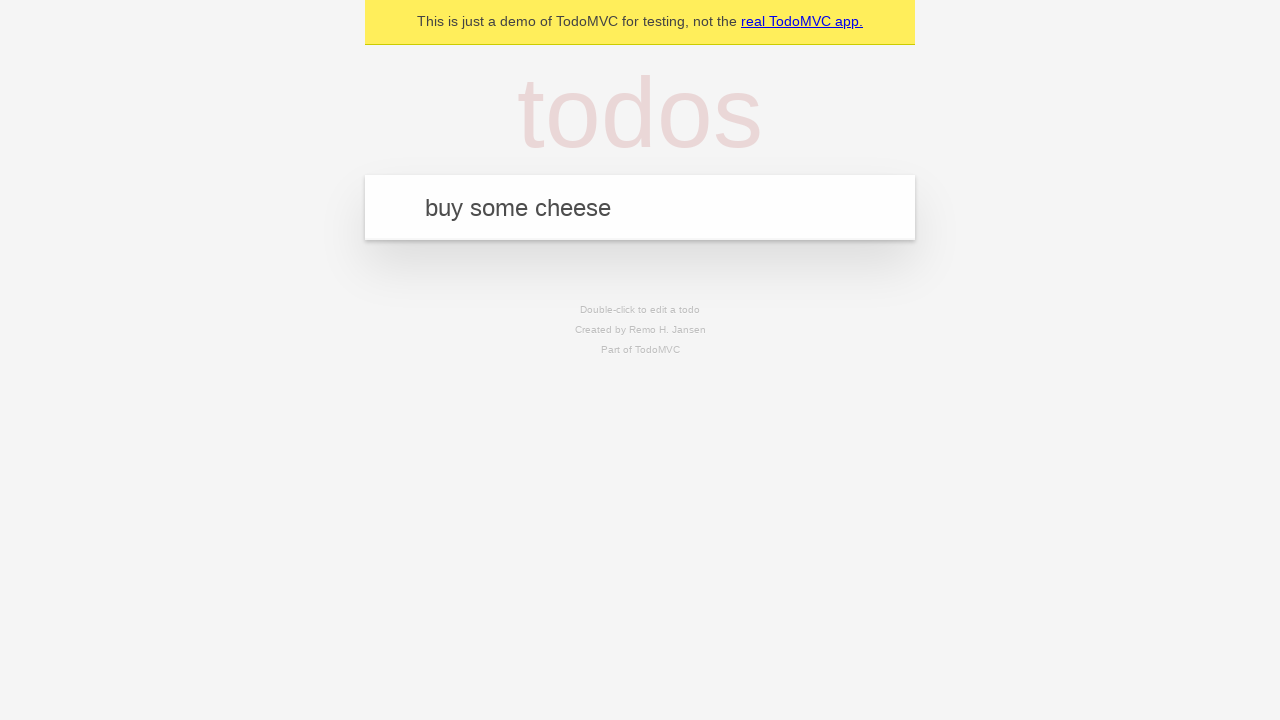

Pressed Enter to add first todo item on internal:attr=[placeholder="What needs to be done?"i]
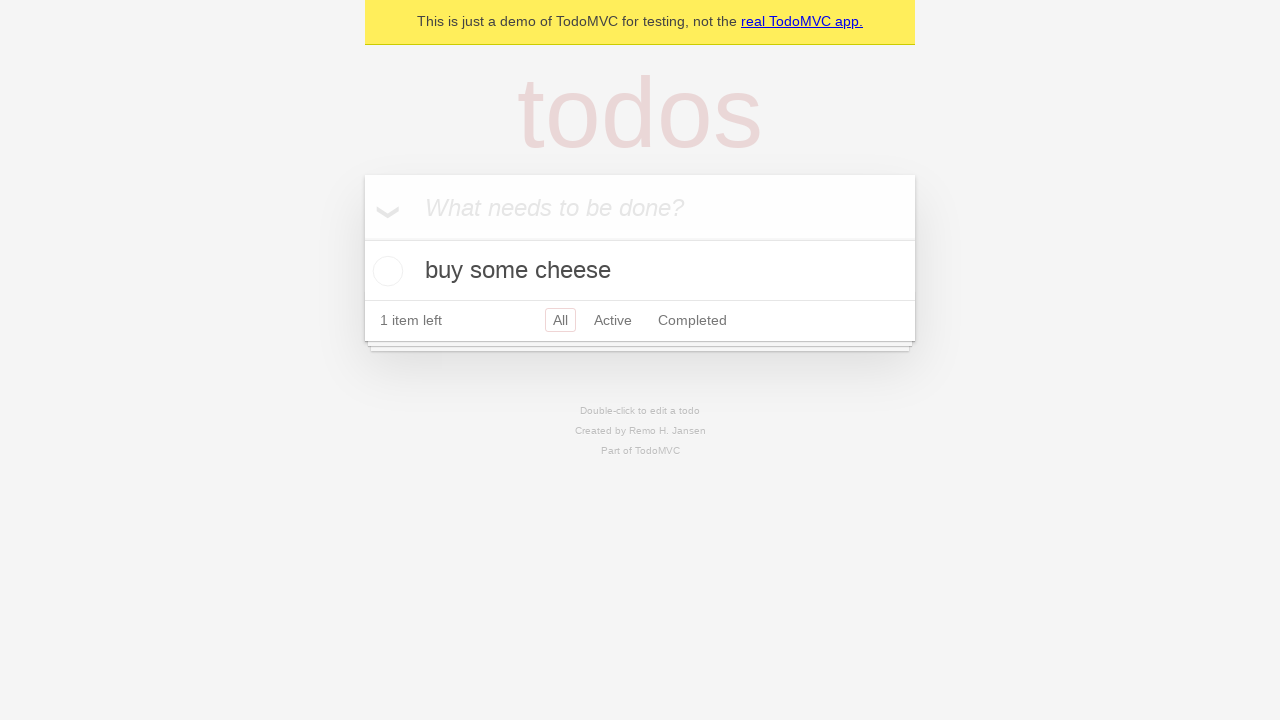

Filled todo input with 'feed the cat' on internal:attr=[placeholder="What needs to be done?"i]
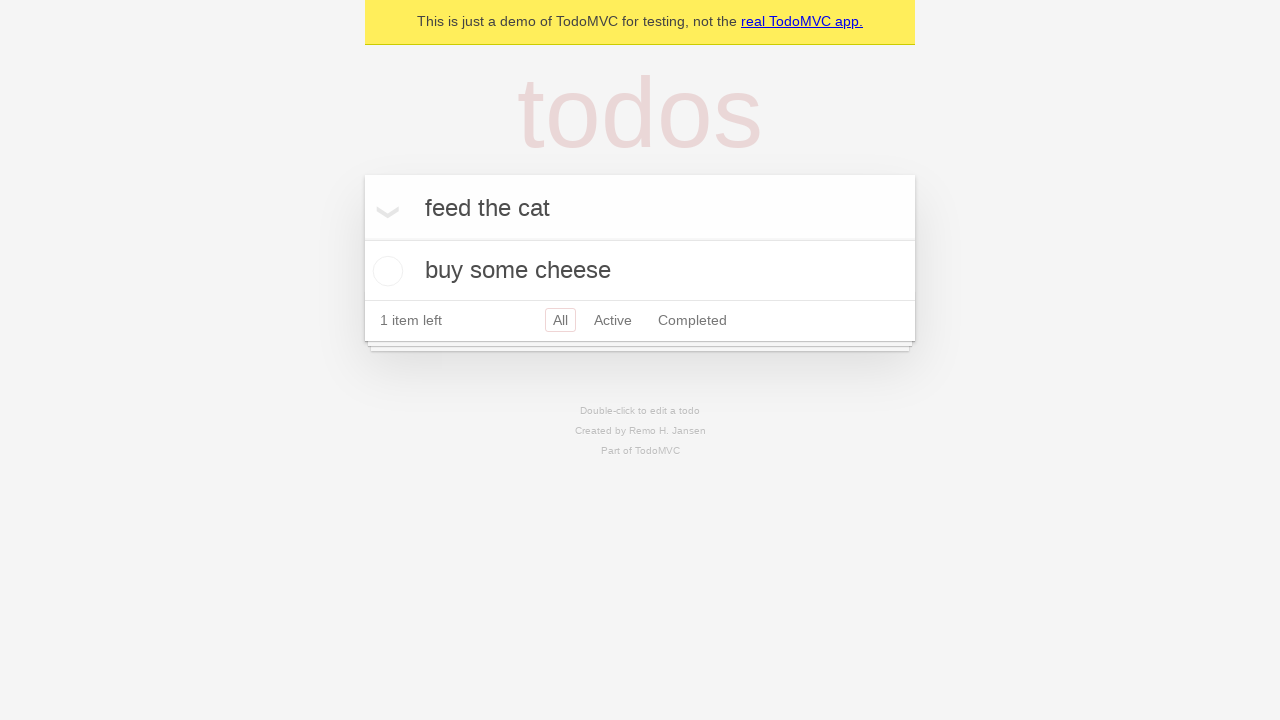

Pressed Enter to add second todo item on internal:attr=[placeholder="What needs to be done?"i]
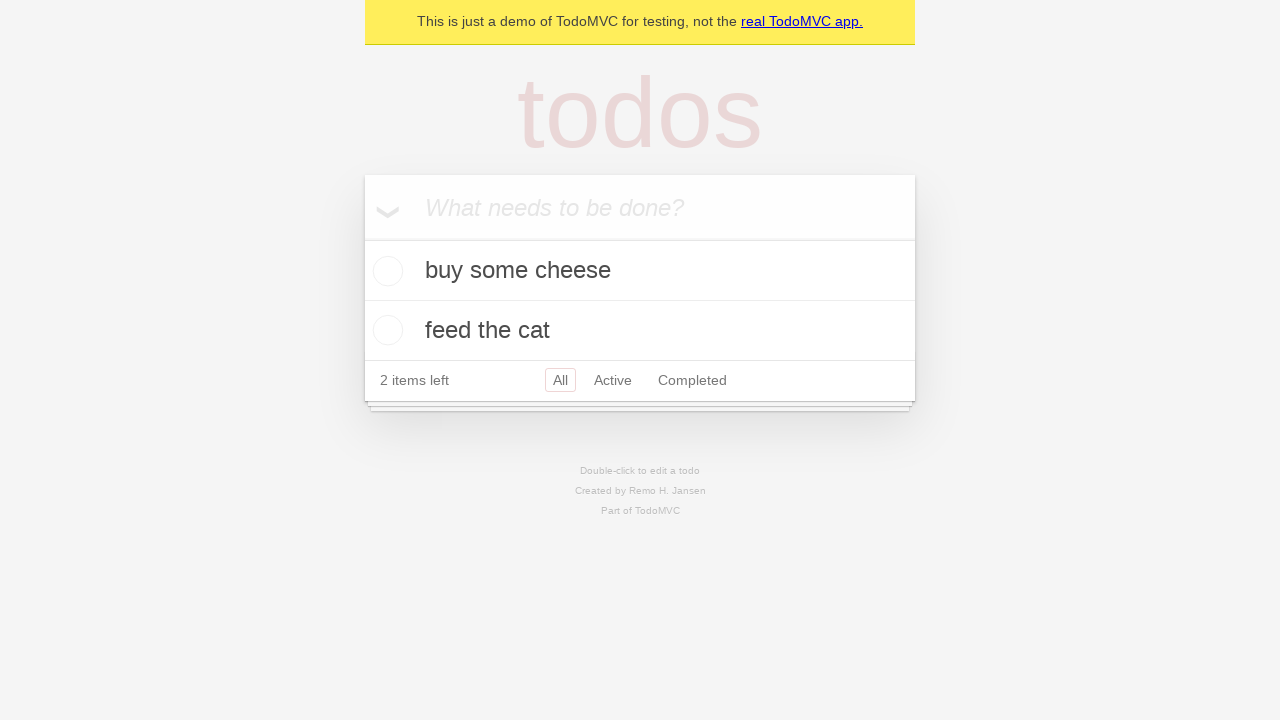

Filled todo input with 'book a doctors appointment' on internal:attr=[placeholder="What needs to be done?"i]
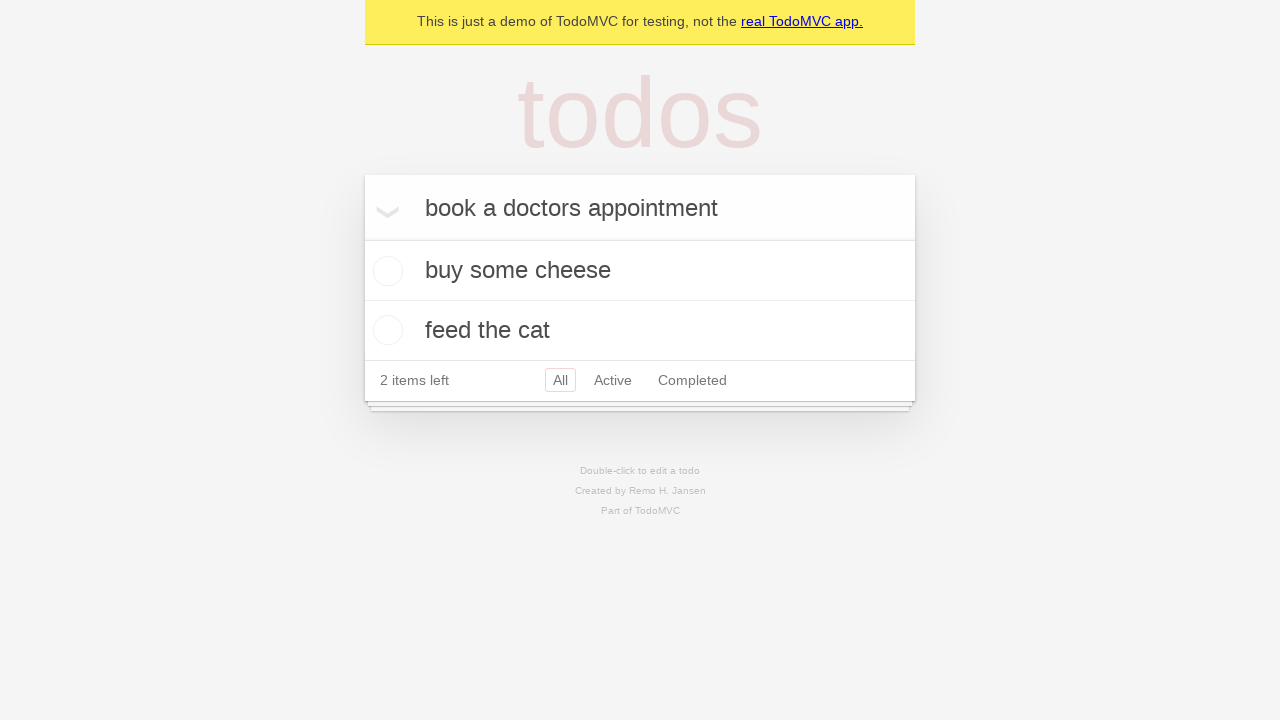

Pressed Enter to add third todo item on internal:attr=[placeholder="What needs to be done?"i]
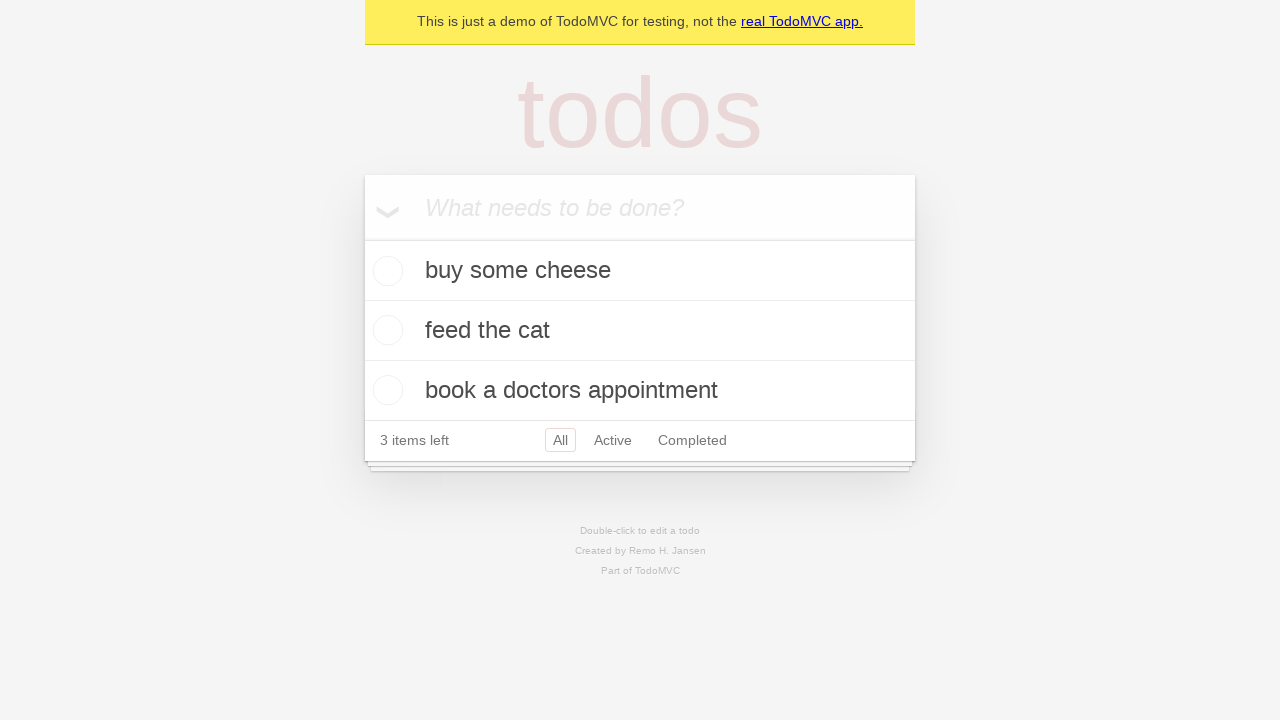

Verified that all 3 todo items were added to the list
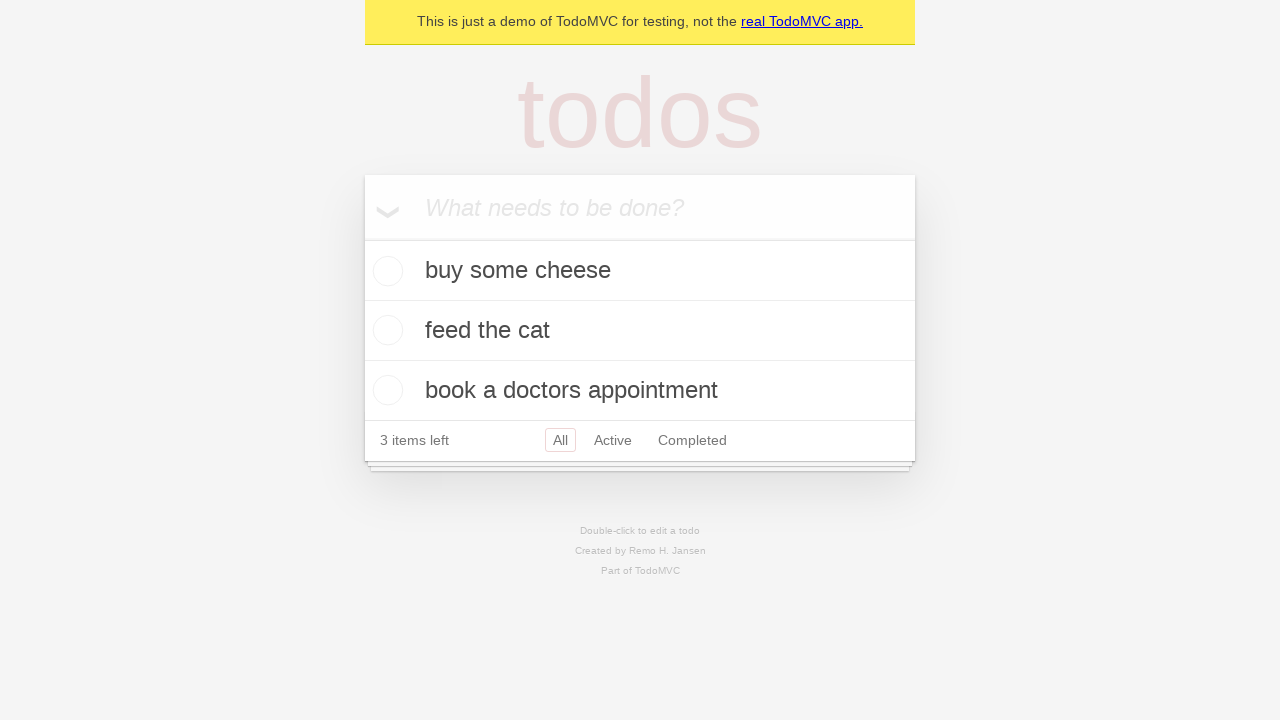

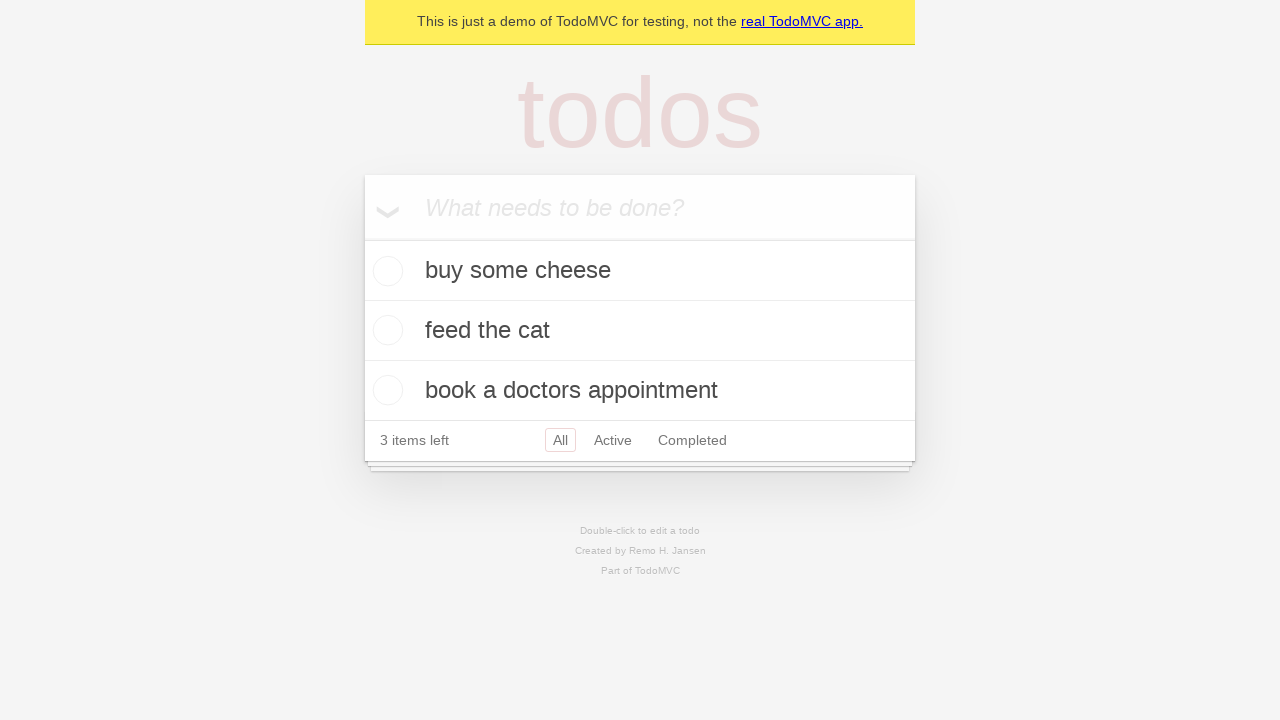